Tests drag and drop functionality within an iframe on the jQuery UI demo page by dragging an element and dropping it onto a target area

Starting URL: https://jqueryui.com/droppable/

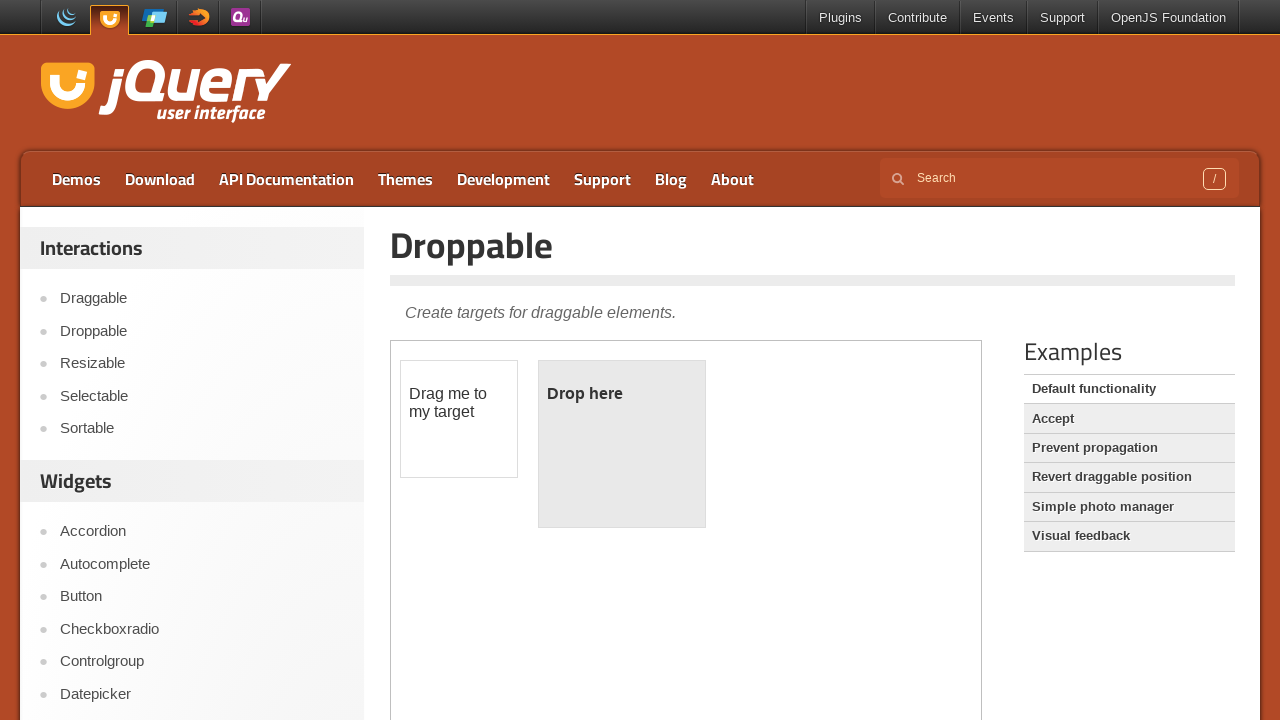

Located the demo iframe for drag and drop test
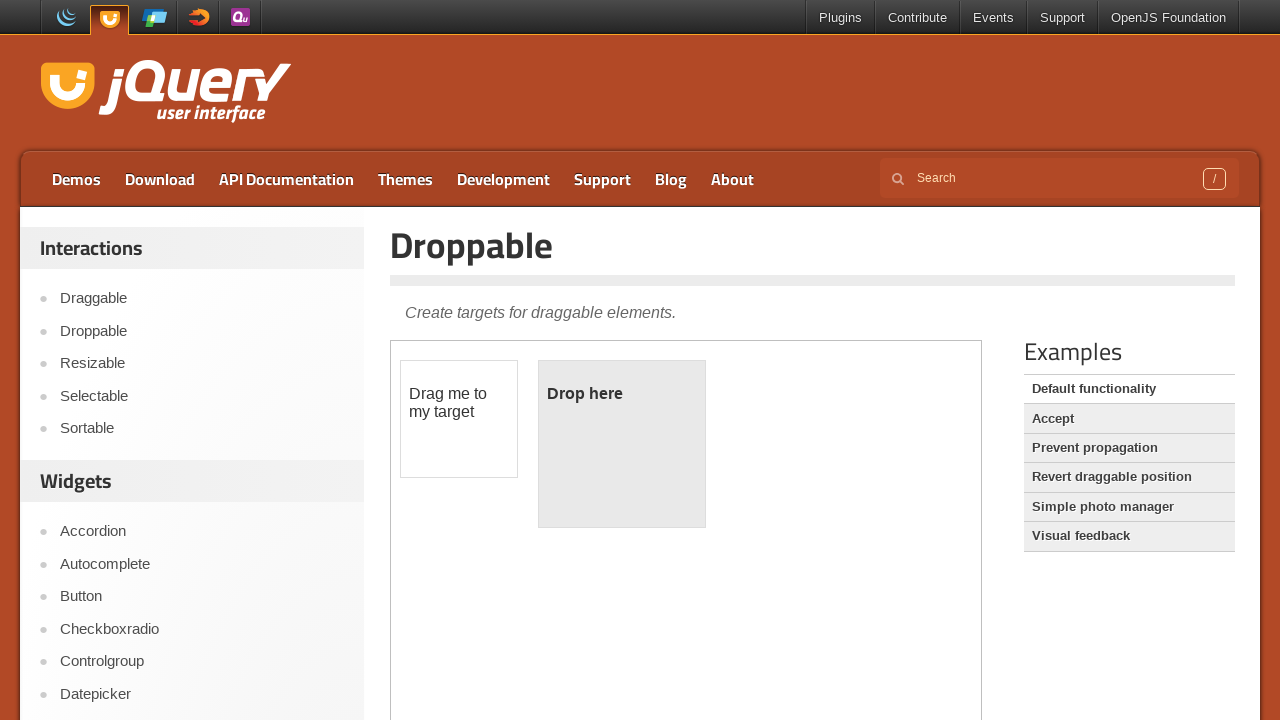

Located the draggable element within the iframe
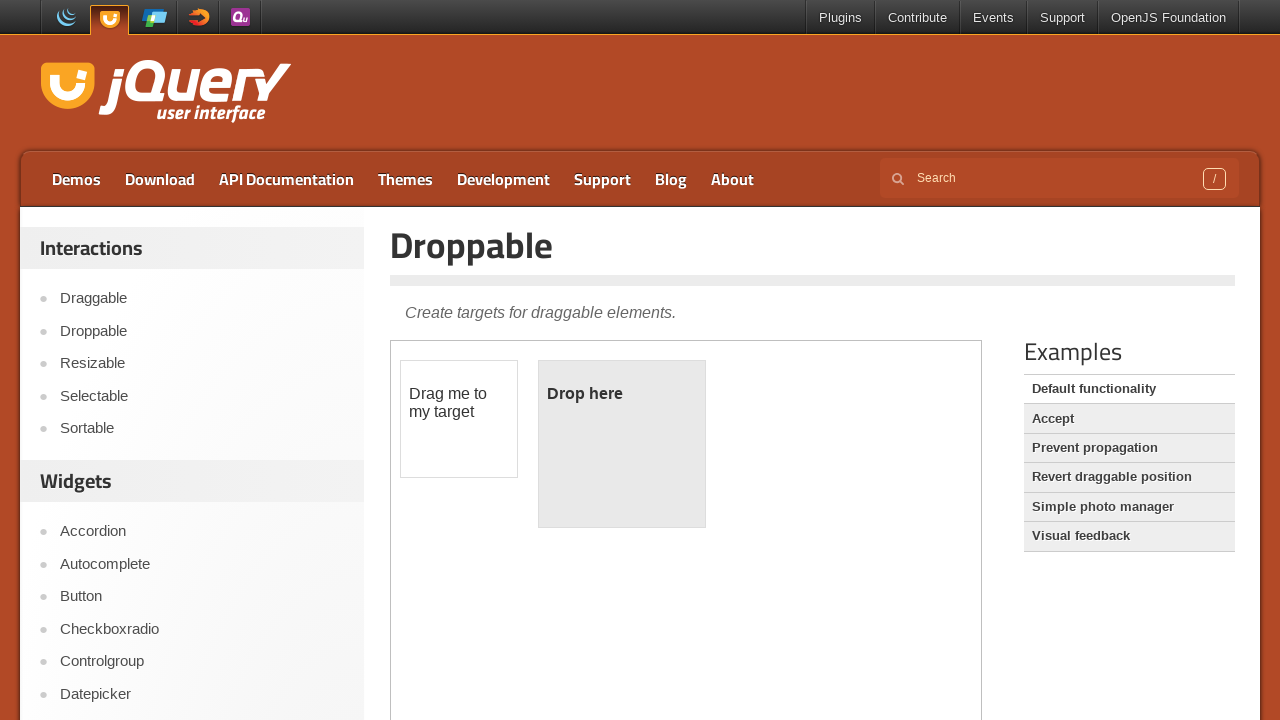

Located the droppable target element within the iframe
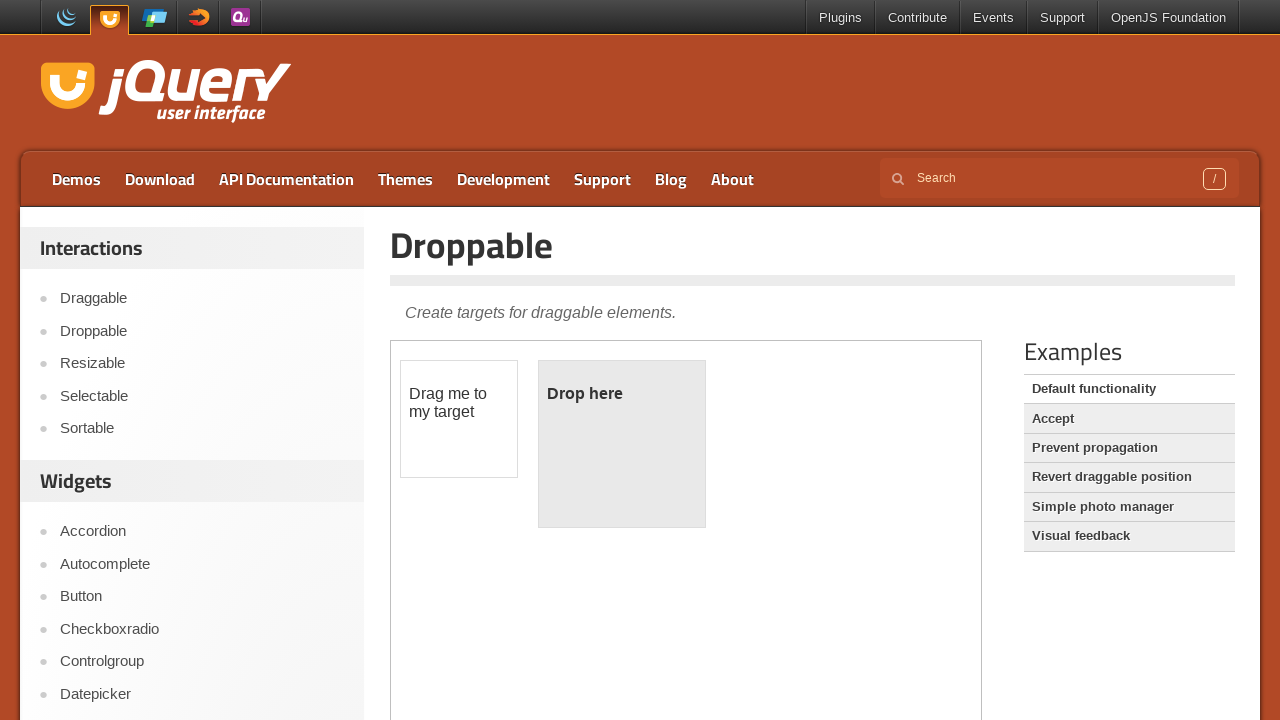

Clicked on the draggable element to select it at (459, 419) on iframe.demo-frame >> internal:control=enter-frame >> #draggable
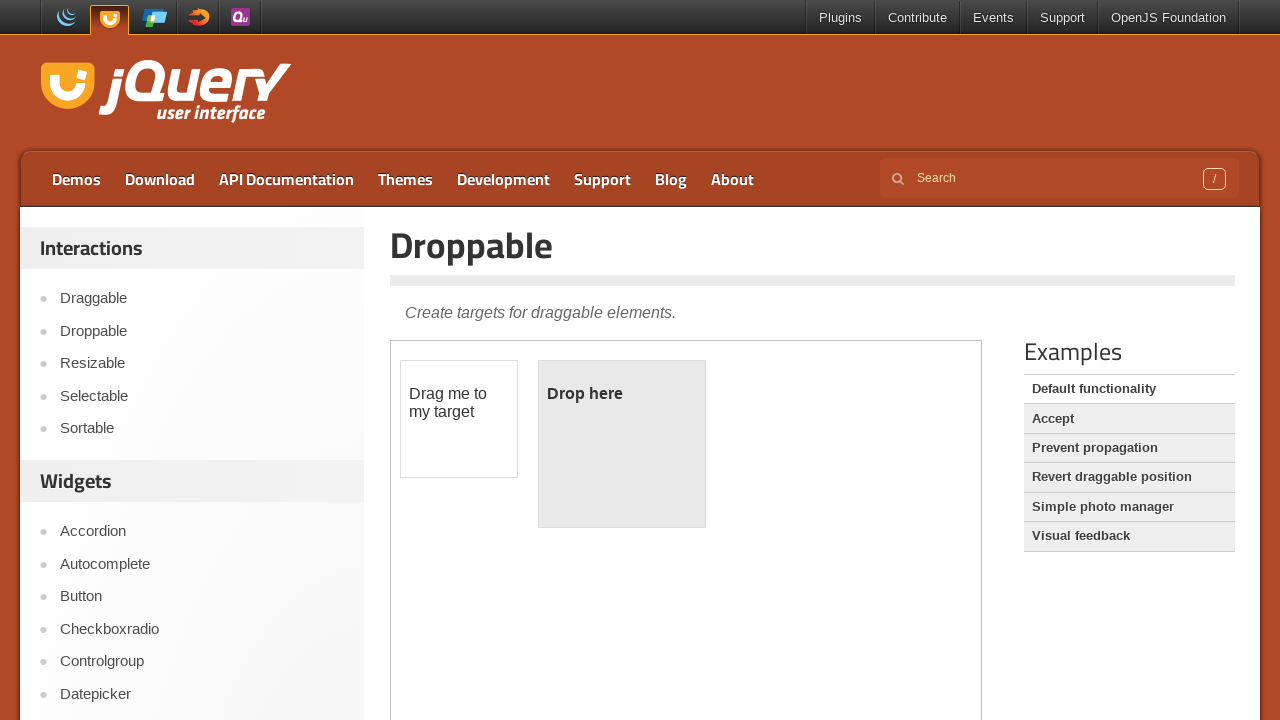

Dragged the draggable element and dropped it onto the droppable target area at (622, 444)
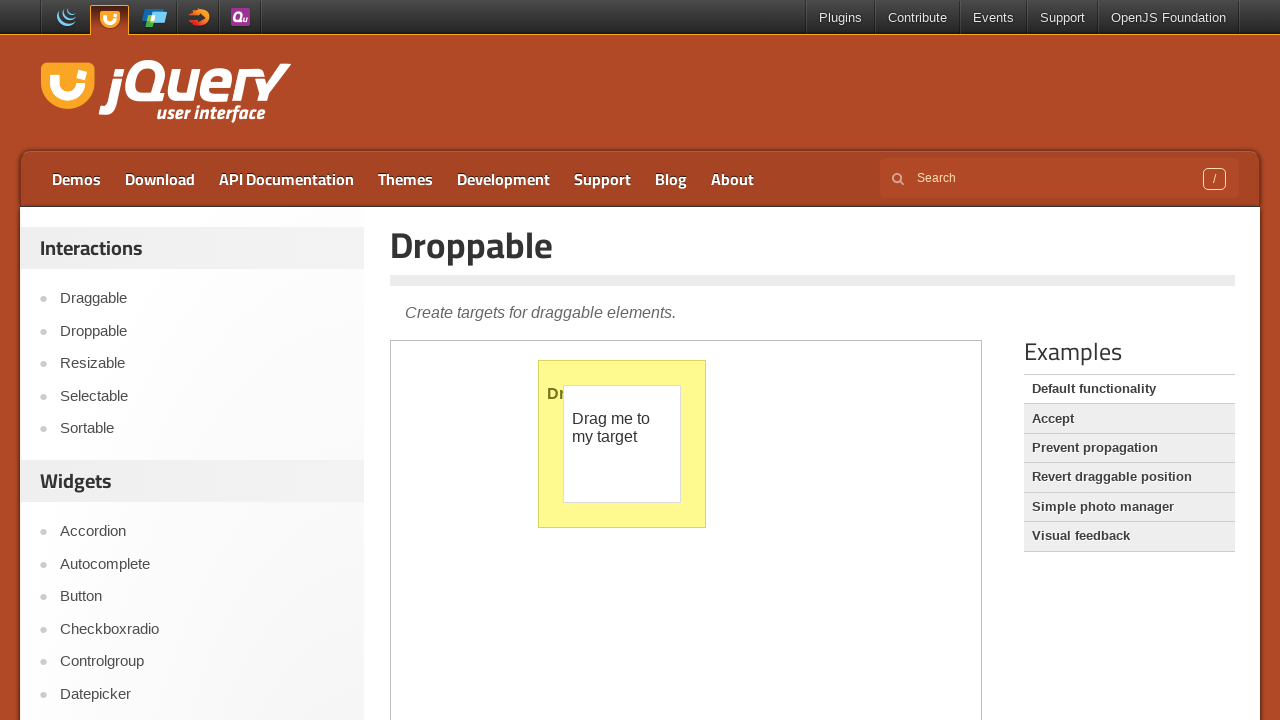

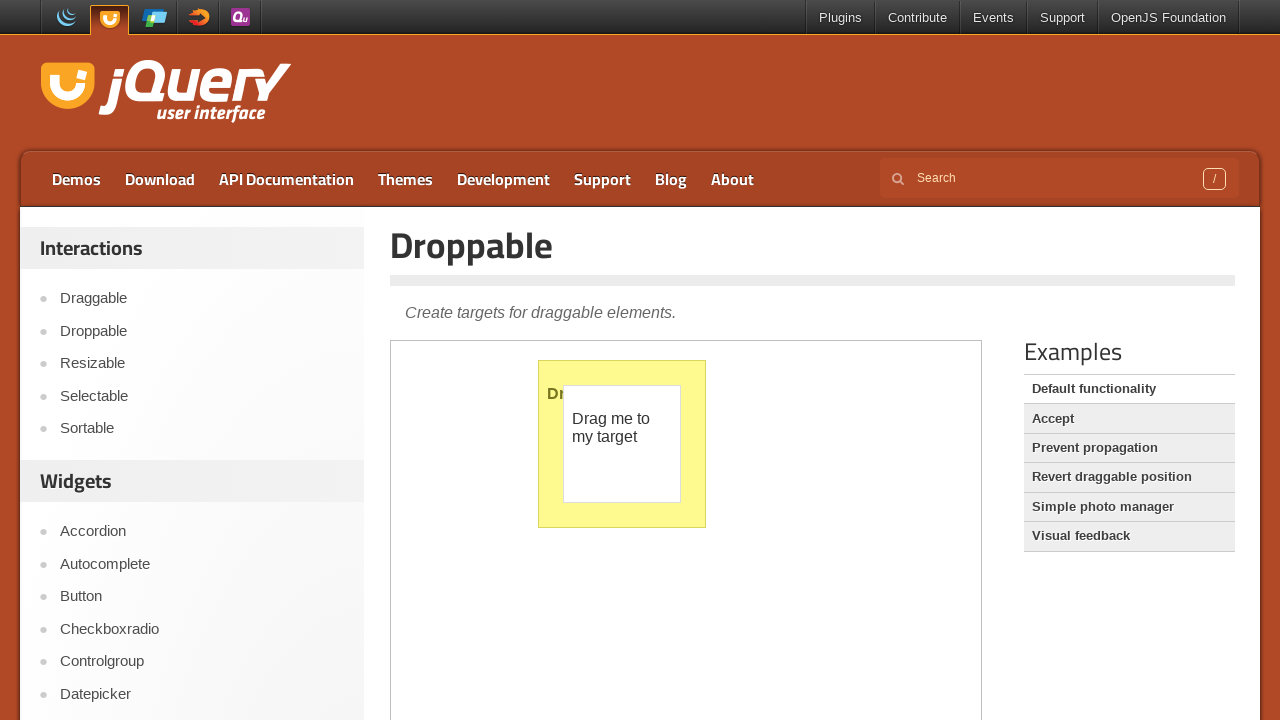